Tests drag and drop with explicit release action

Starting URL: https://crossbrowsertesting.github.io/drag-and-drop

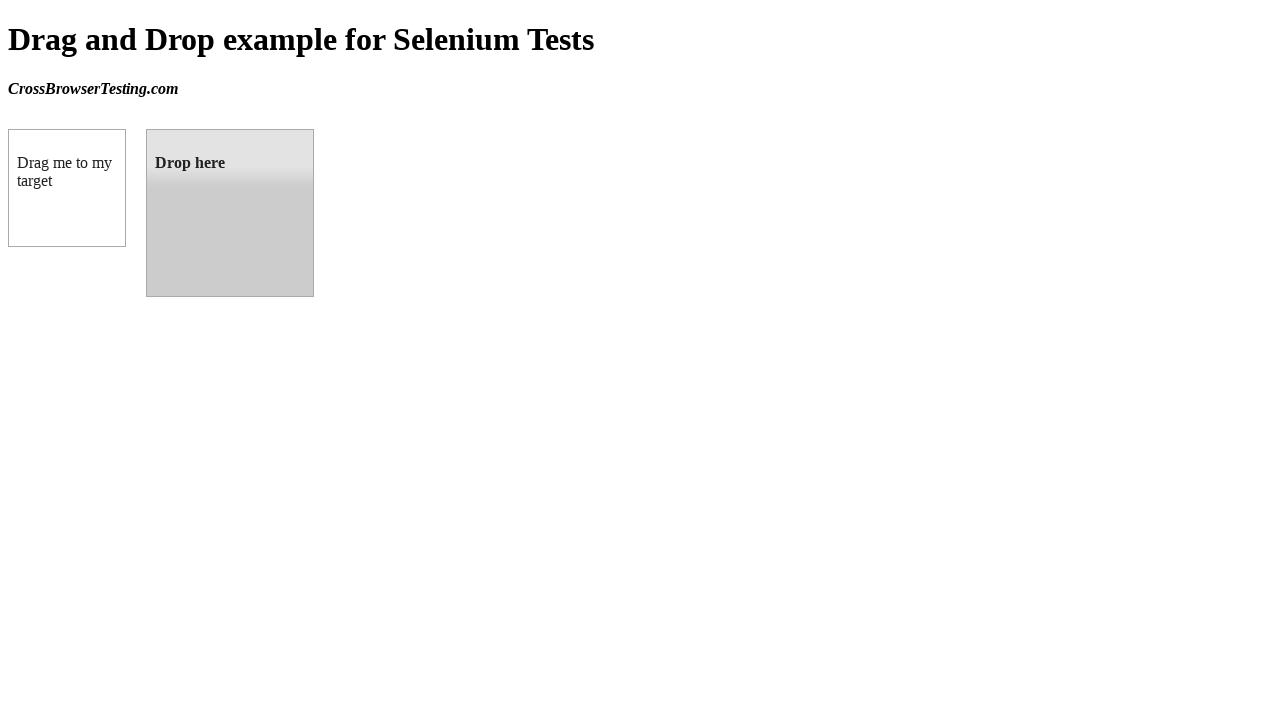

Navigated to drag and drop test page
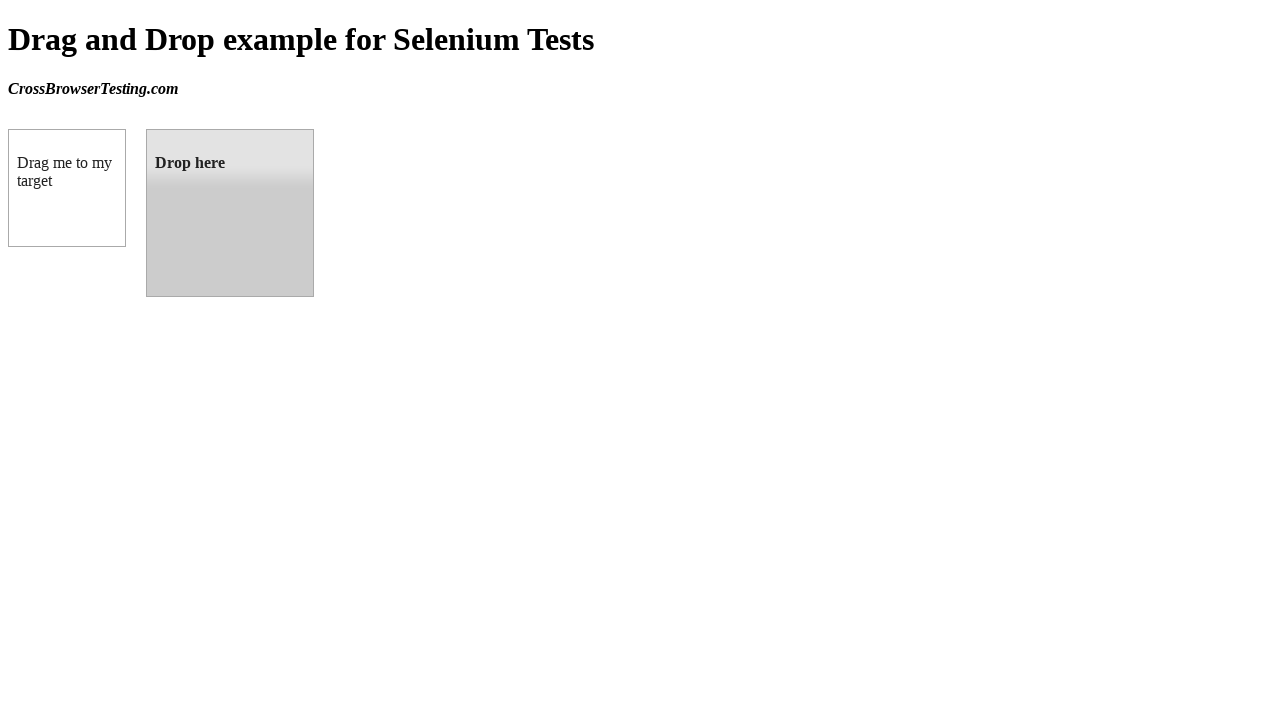

Dragged and dropped draggable element onto droppable target with explicit release at (230, 213)
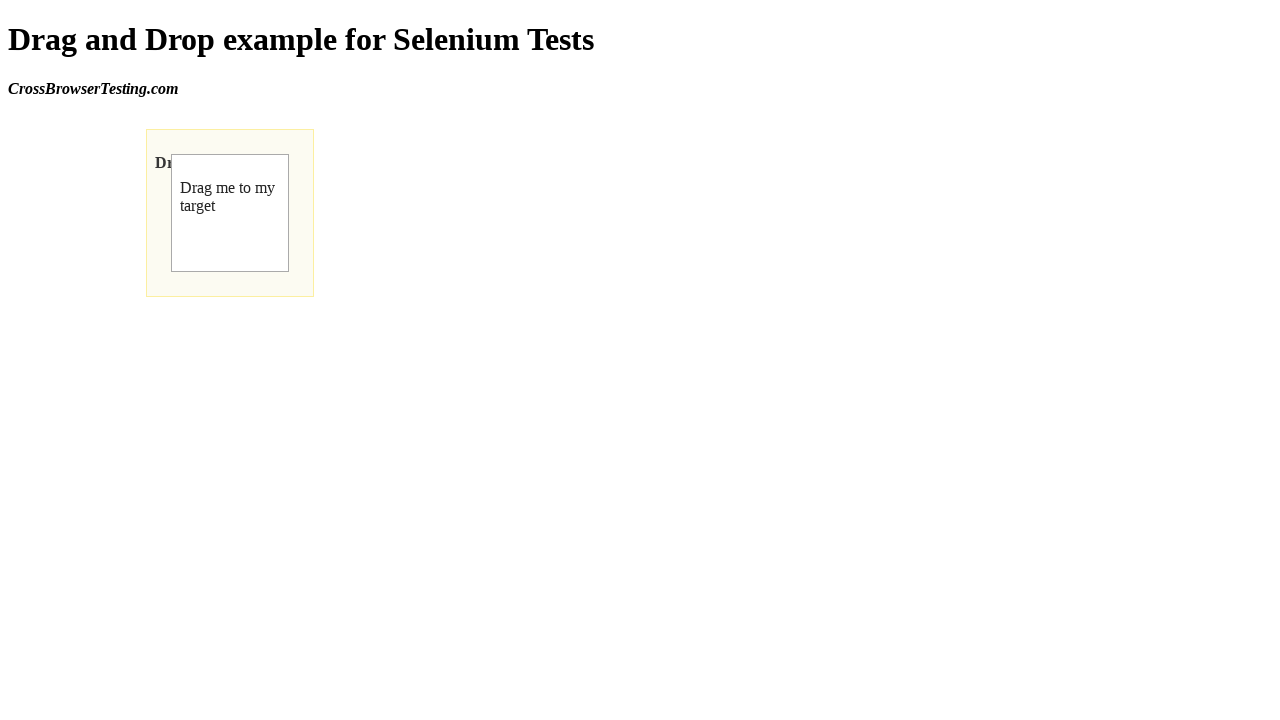

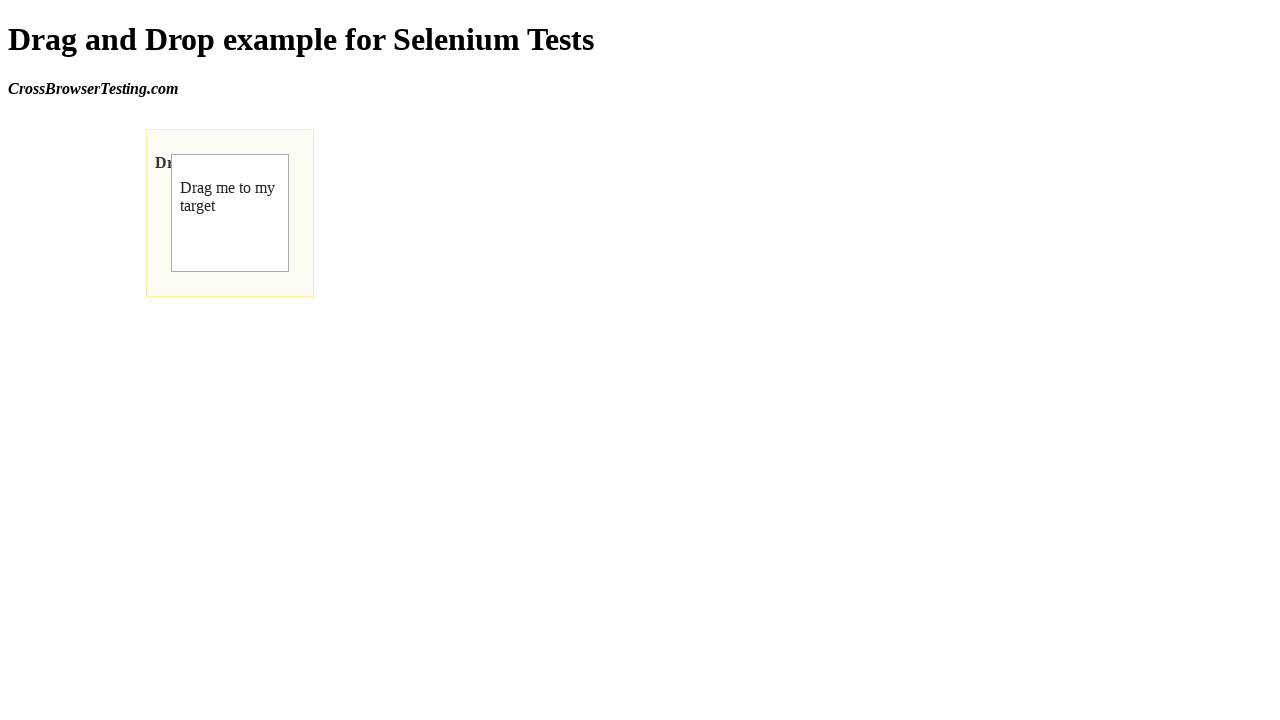